Tests JavaScript prompt dialog handling by clicking a "Try it" button, interacting with the prompt alert by entering text, and accepting it.

Starting URL: https://www.w3schools.com/js/tryit.asp?filename=tryjs_prompt

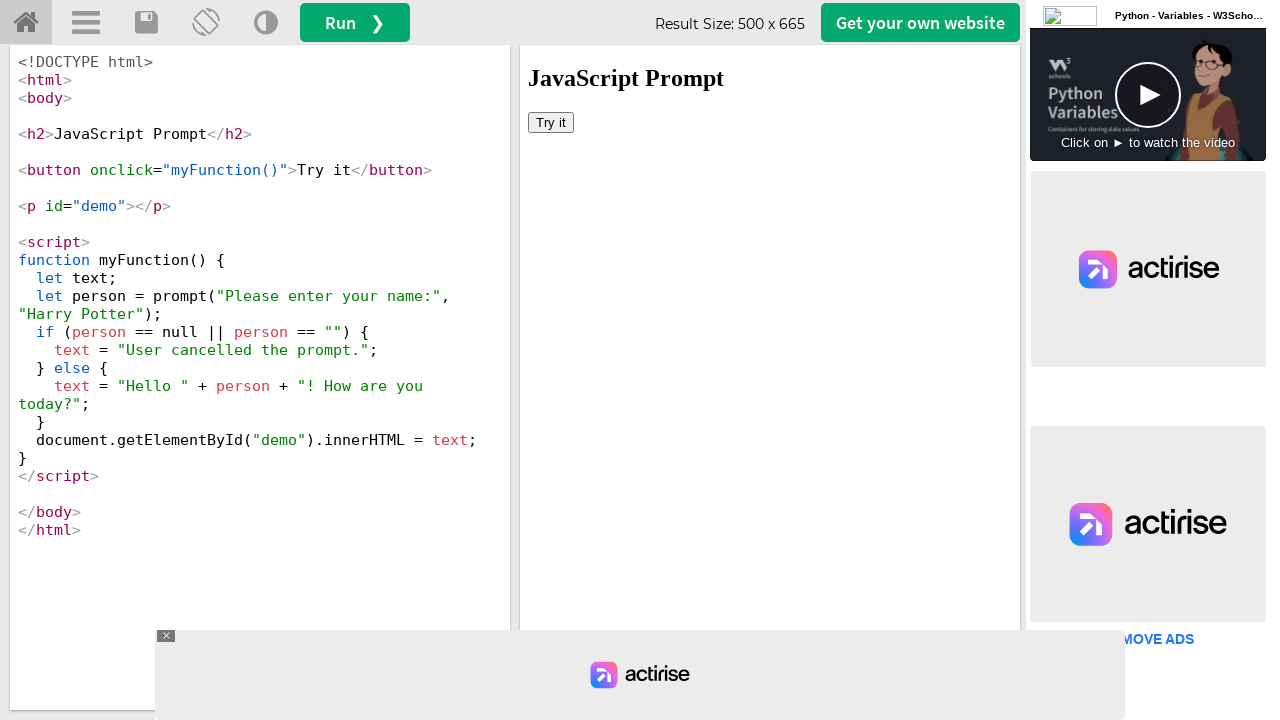

Located iframe with ID 'iframeResult'
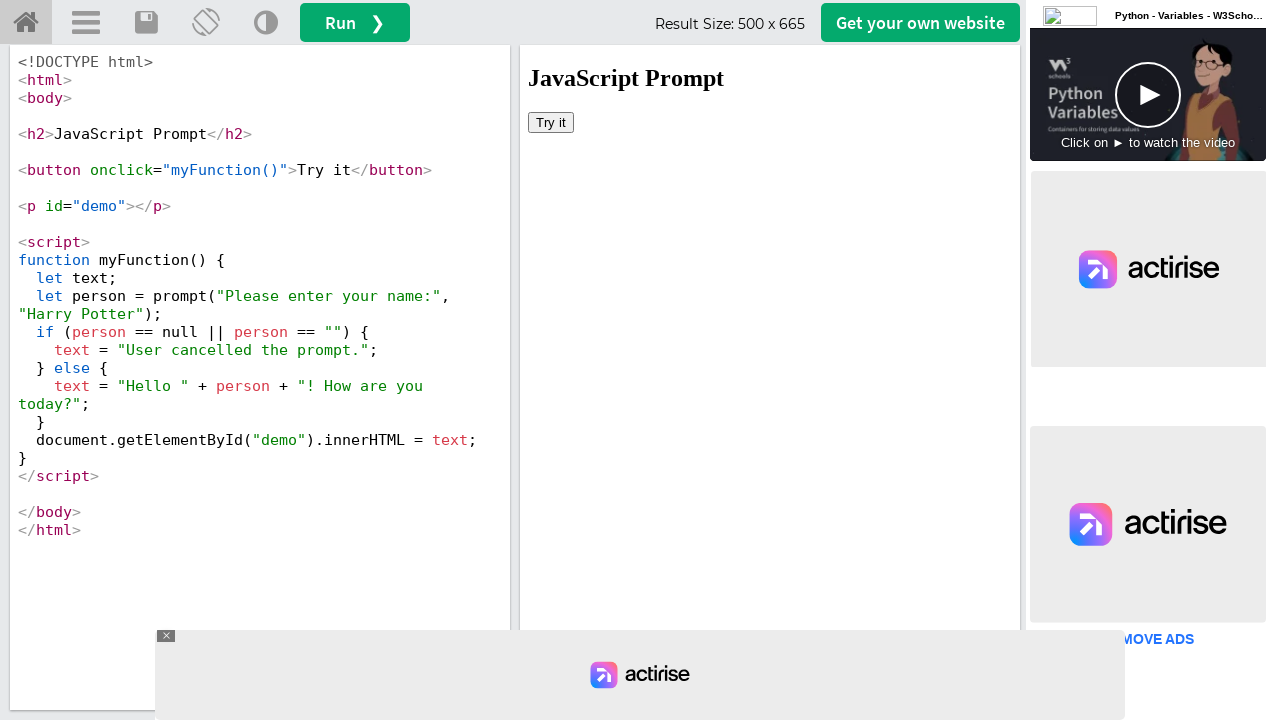

Clicked 'Try it' button to trigger prompt dialog at (551, 122) on #iframeResult >> internal:control=enter-frame >> xpath=//button[text()='Try it']
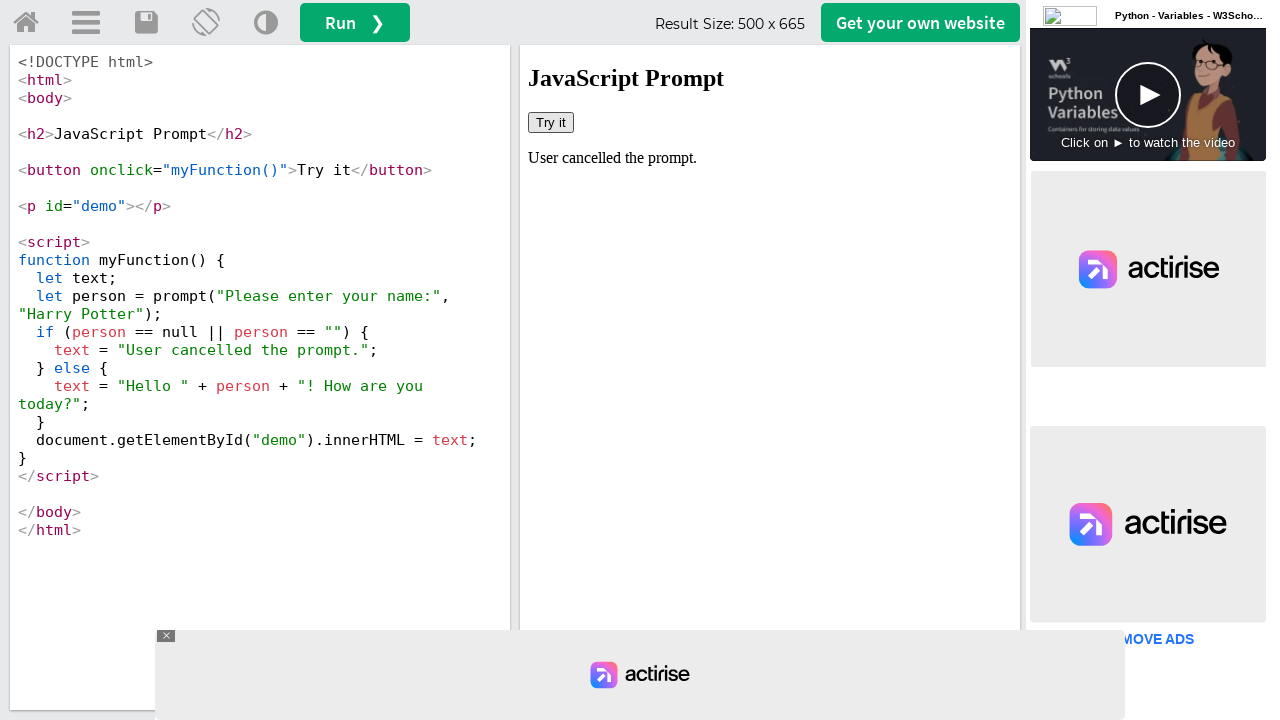

Set up initial dialog handler to accept with 'pune'
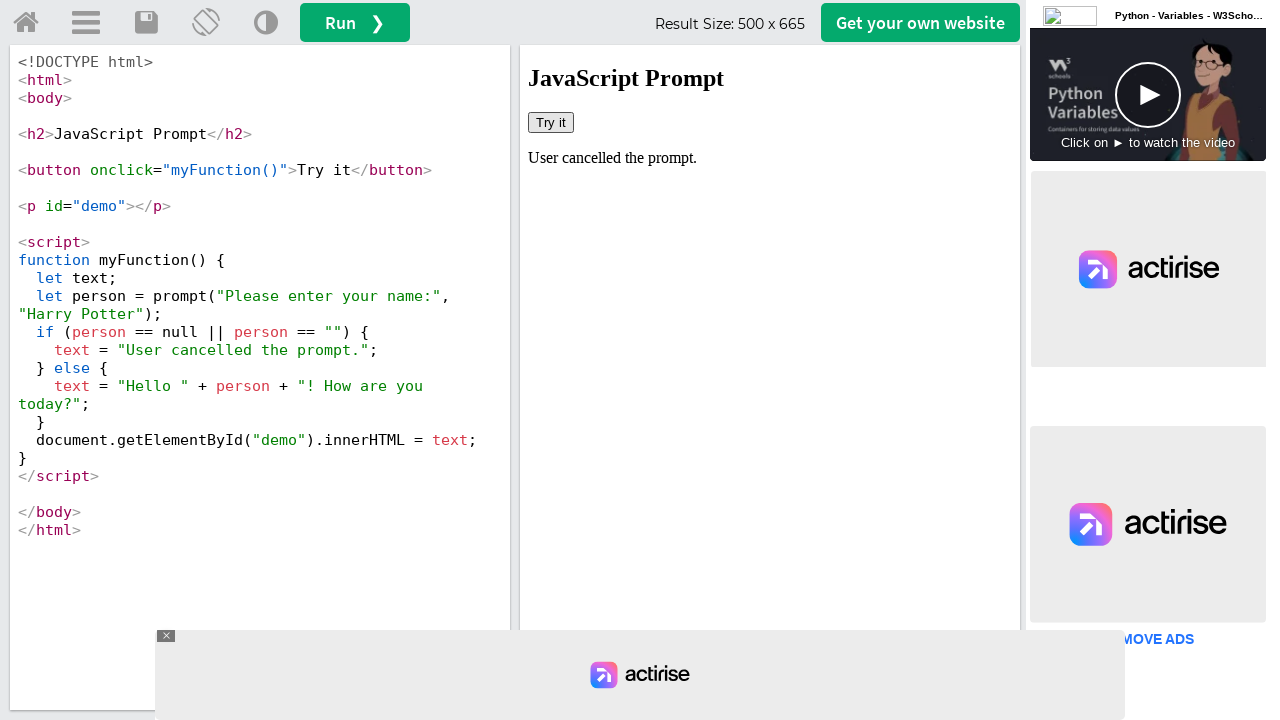

Set up dialog handler function to log message and accept with 'pune'
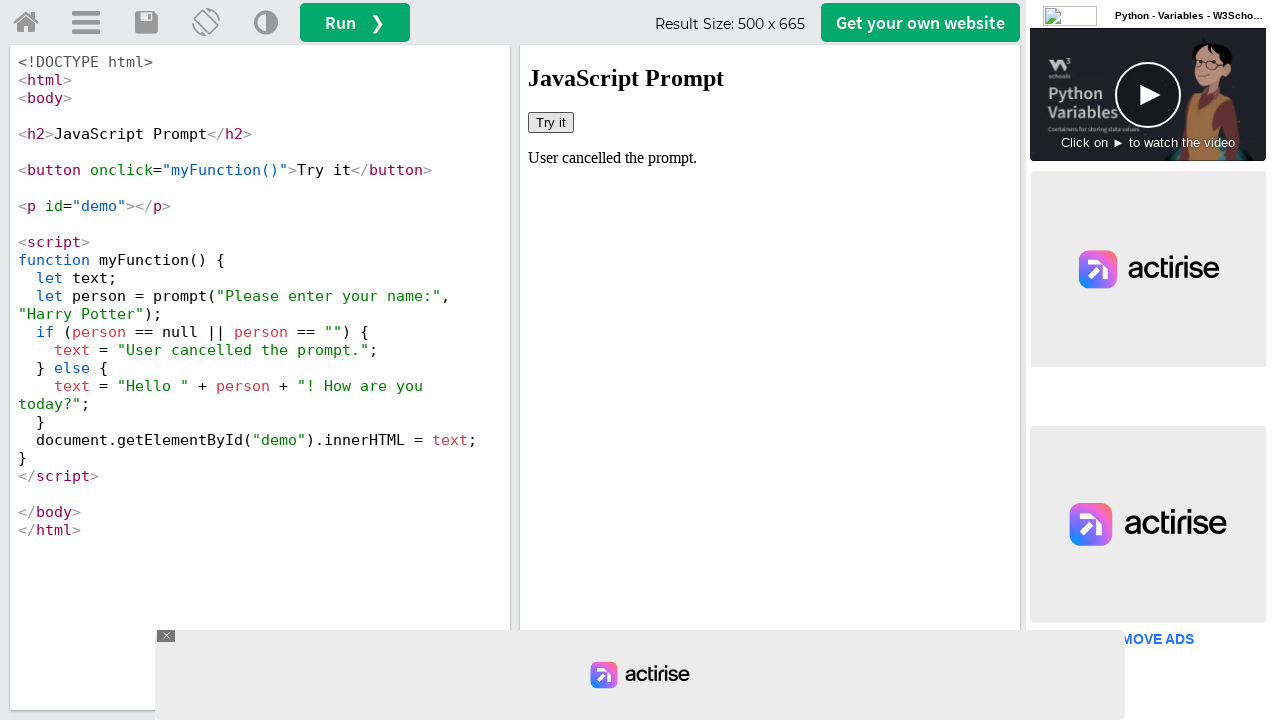

Clicked 'Try it' button again with dialog listener active at (551, 122) on #iframeResult >> internal:control=enter-frame >> xpath=//button[text()='Try it']
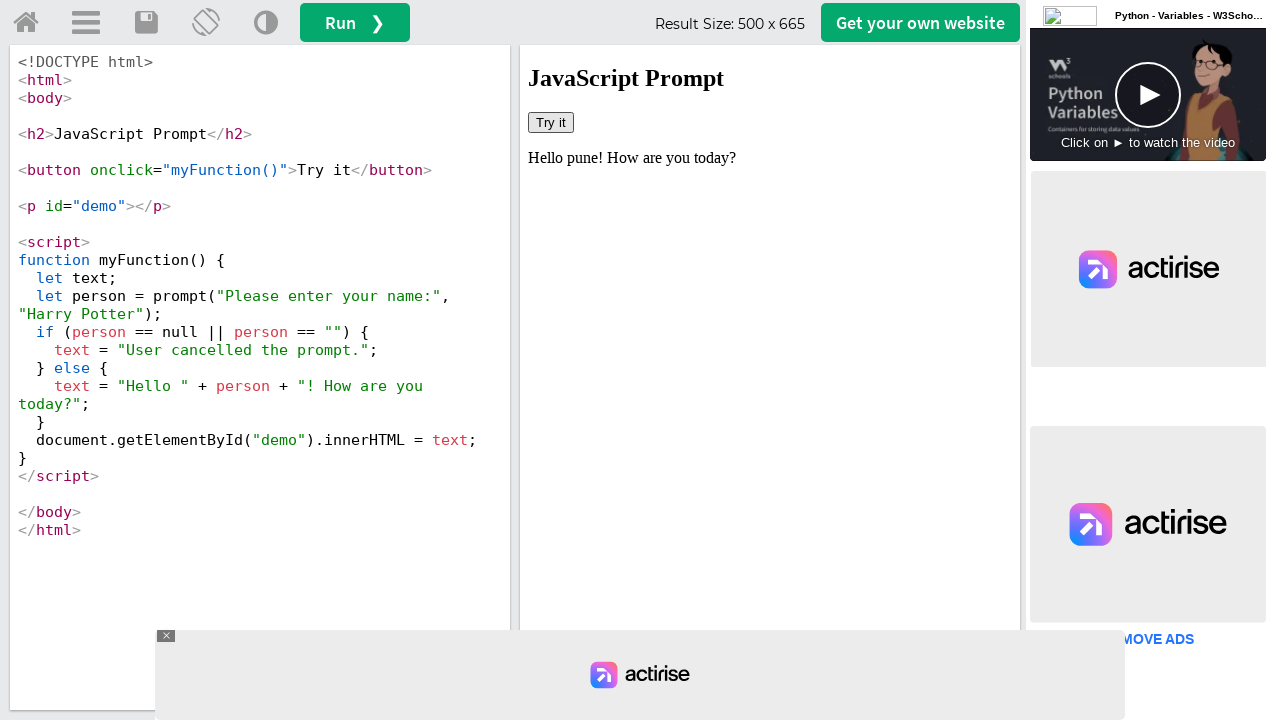

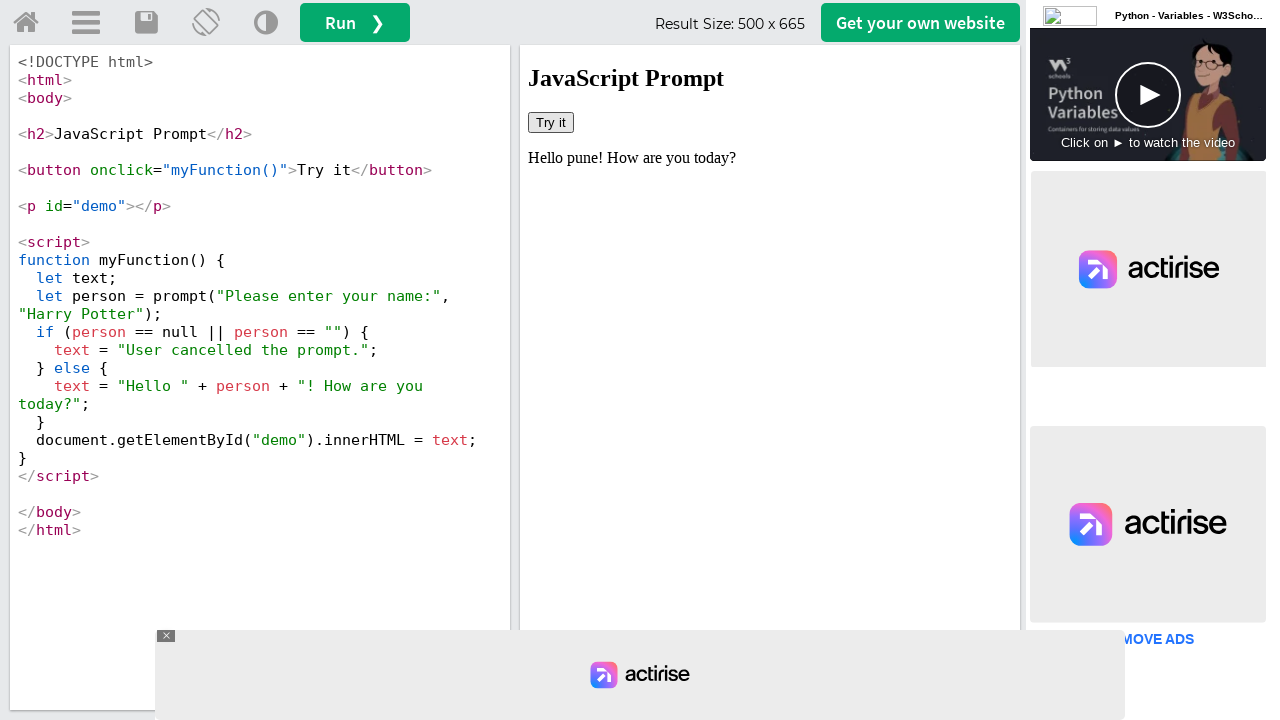